Clicks a submit button on a simple form page

Starting URL: http://suninjuly.github.io/simple_form_find_task.html

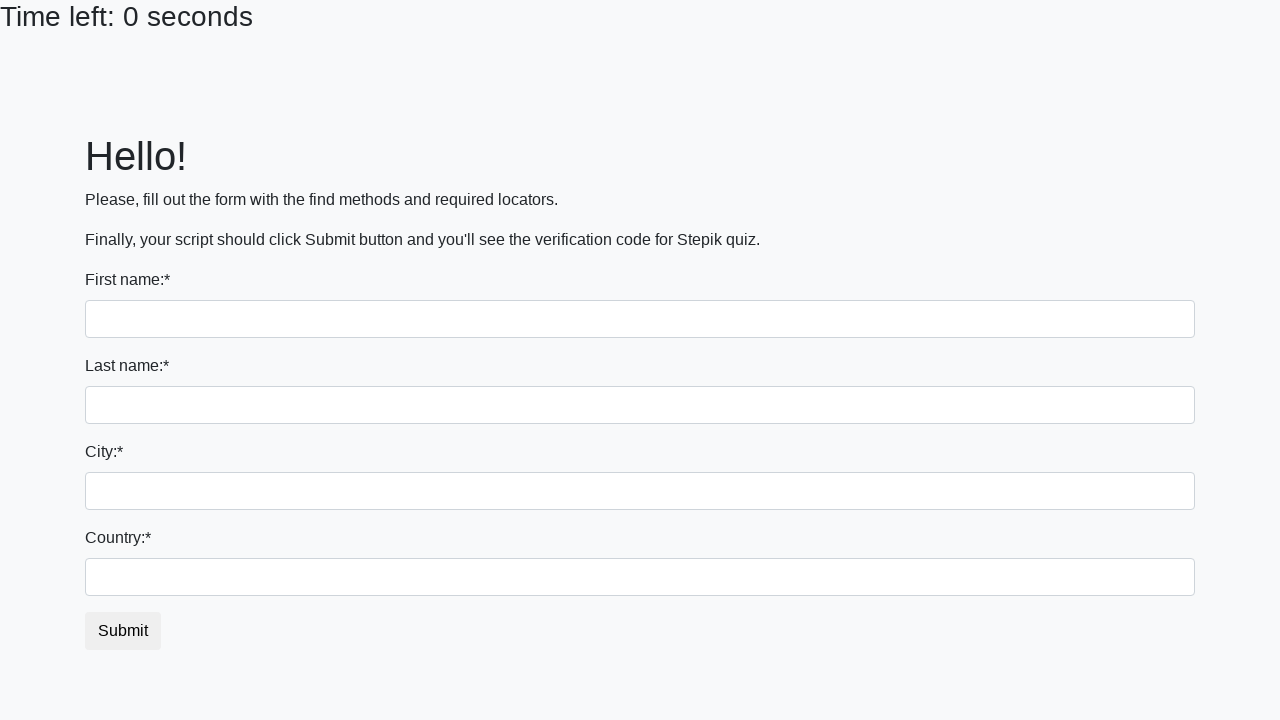

Clicked submit button on simple form at (123, 631) on #submit_button
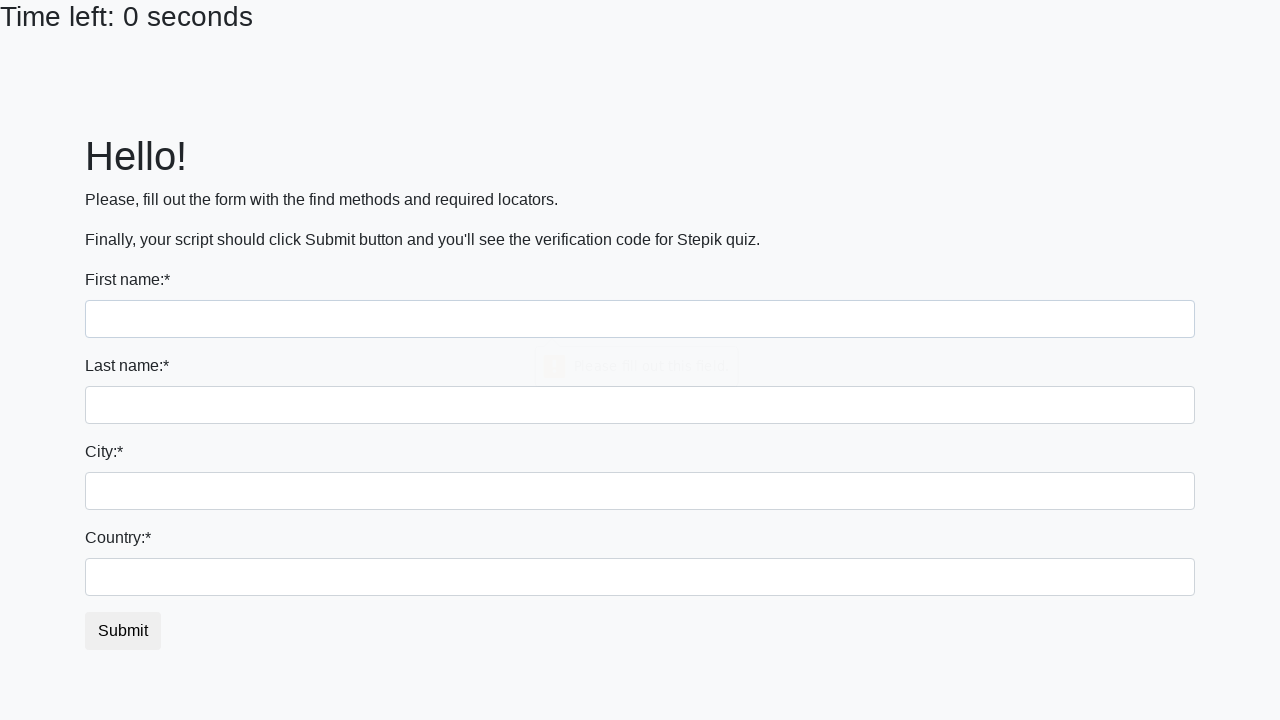

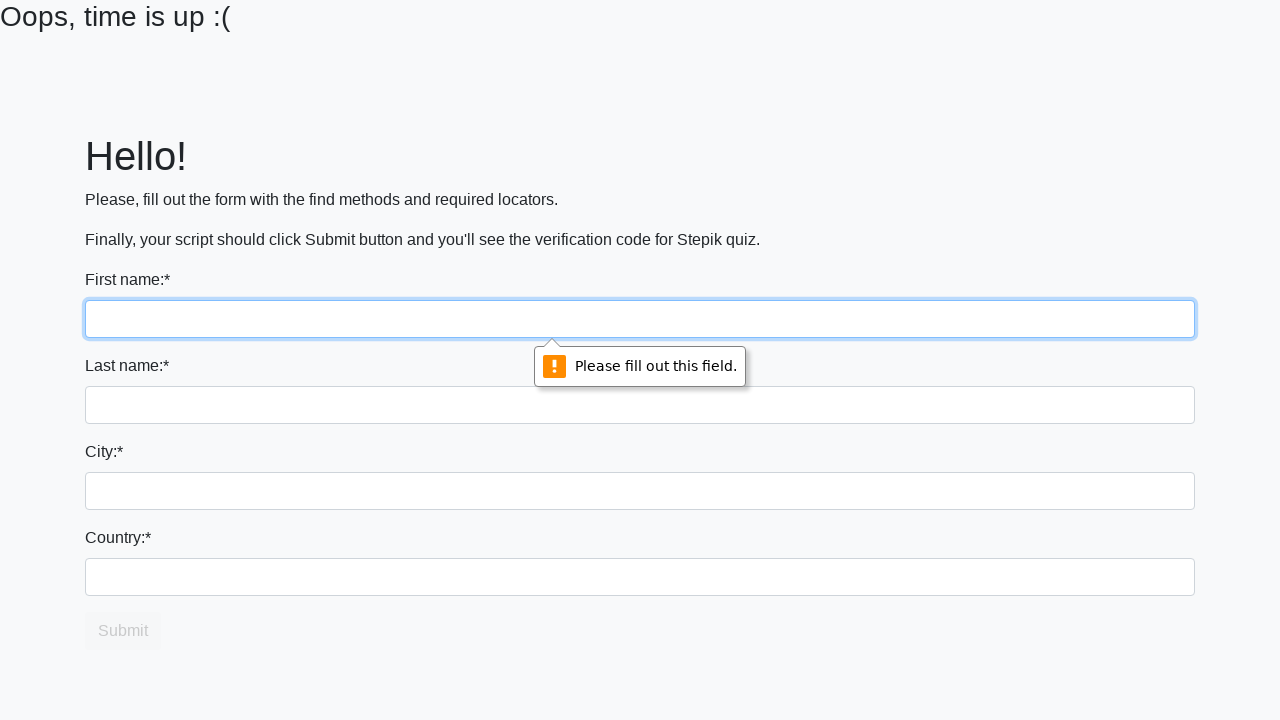